Tests double-click functionality on a search box by entering text and then double-clicking to select it

Starting URL: https://omayo.blogspot.com/

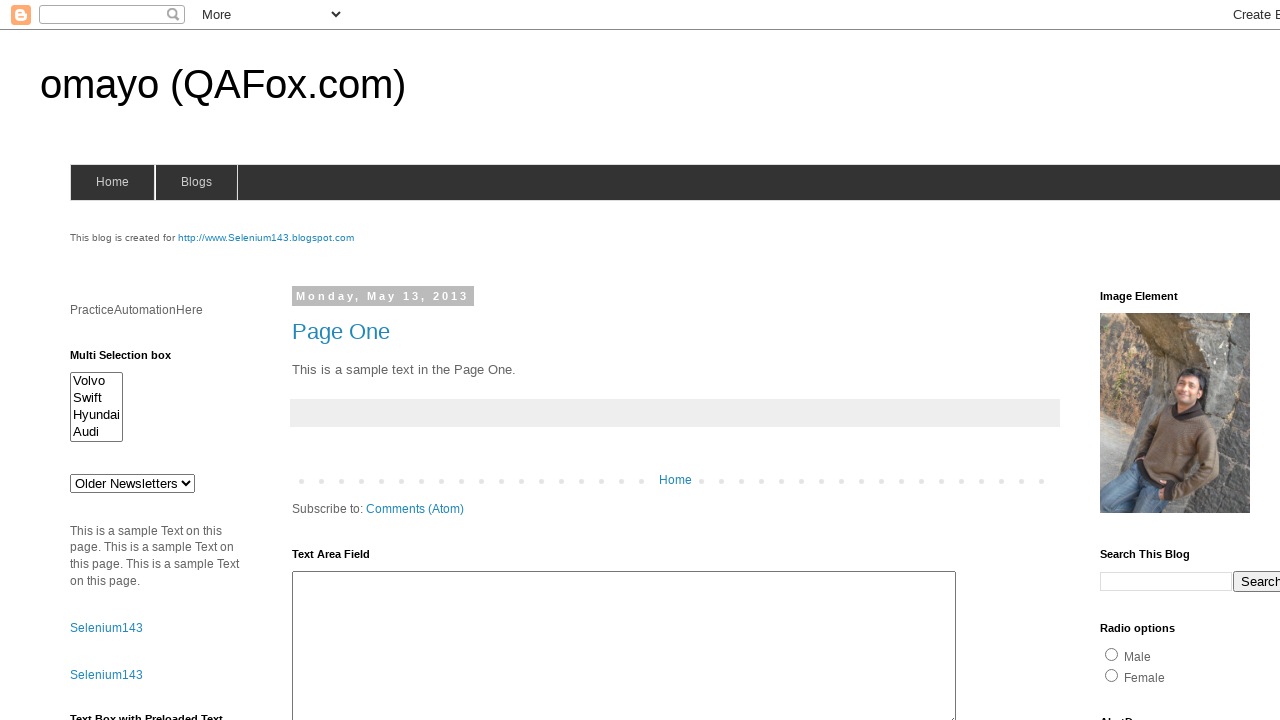

Filled search box with 'Poornimadevi' on input[name='q']
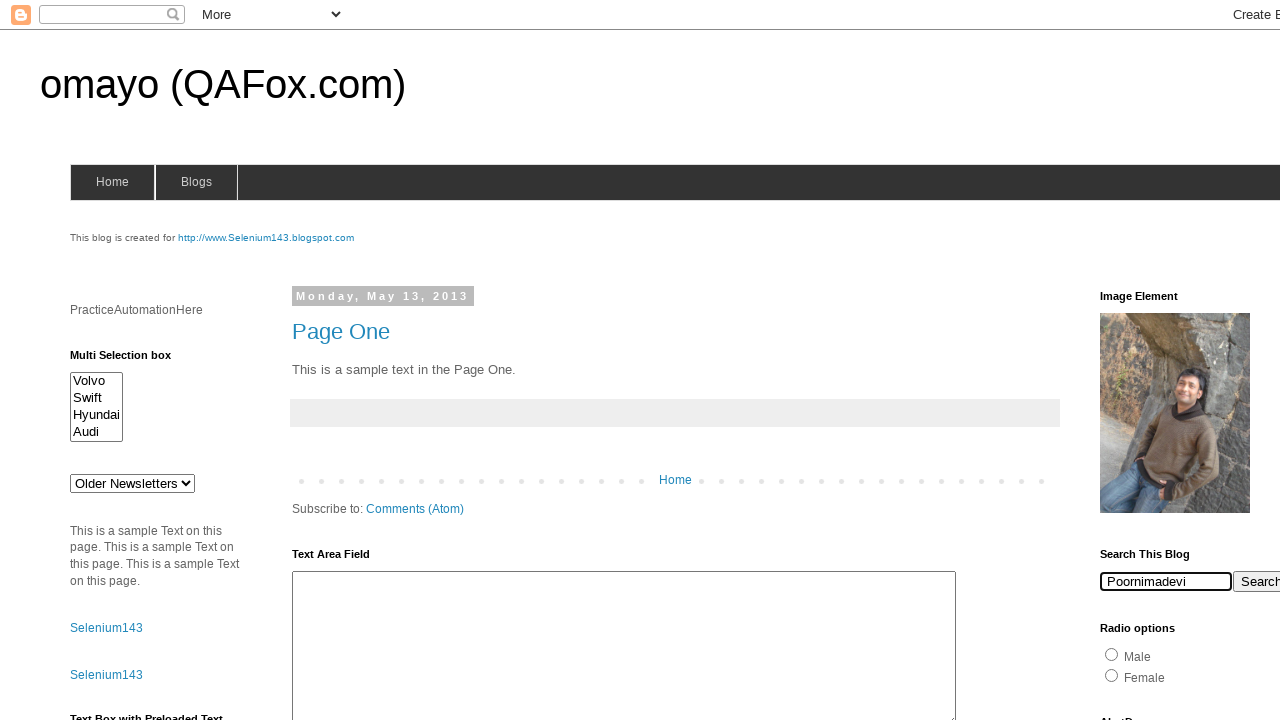

Located search box element
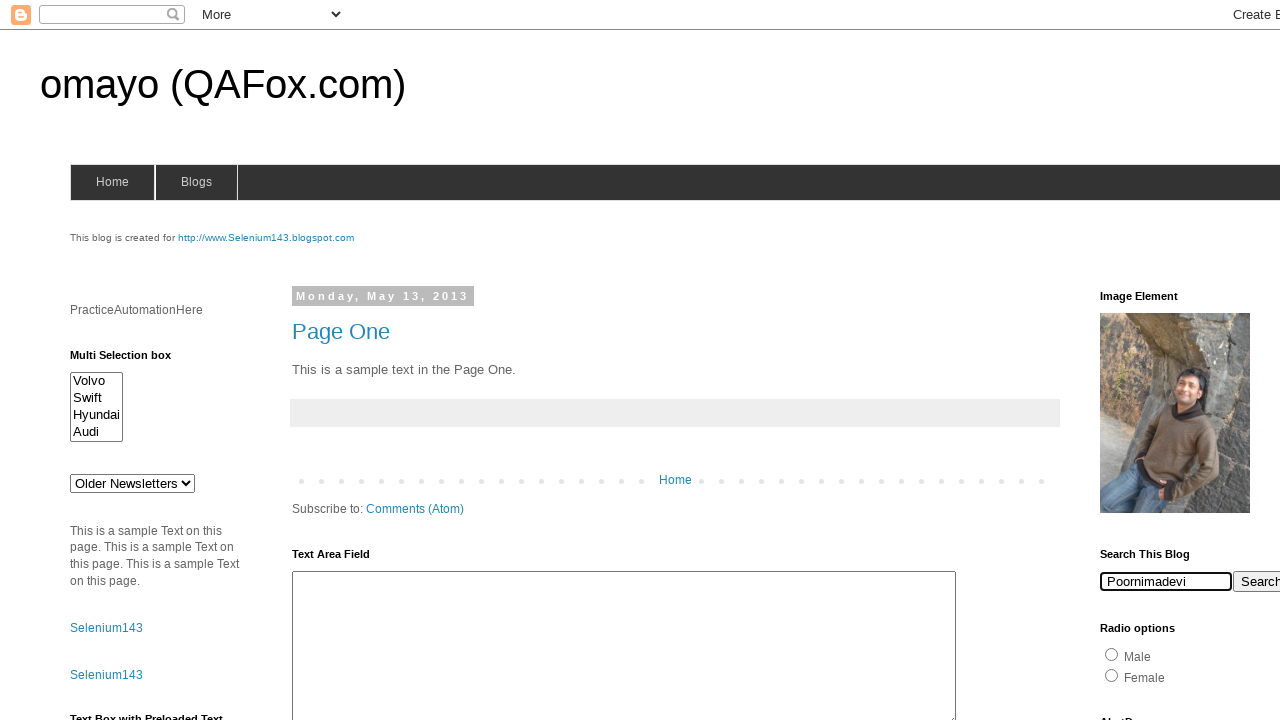

Double-clicked search box to select the entered text at (1166, 581) on input[name='q']
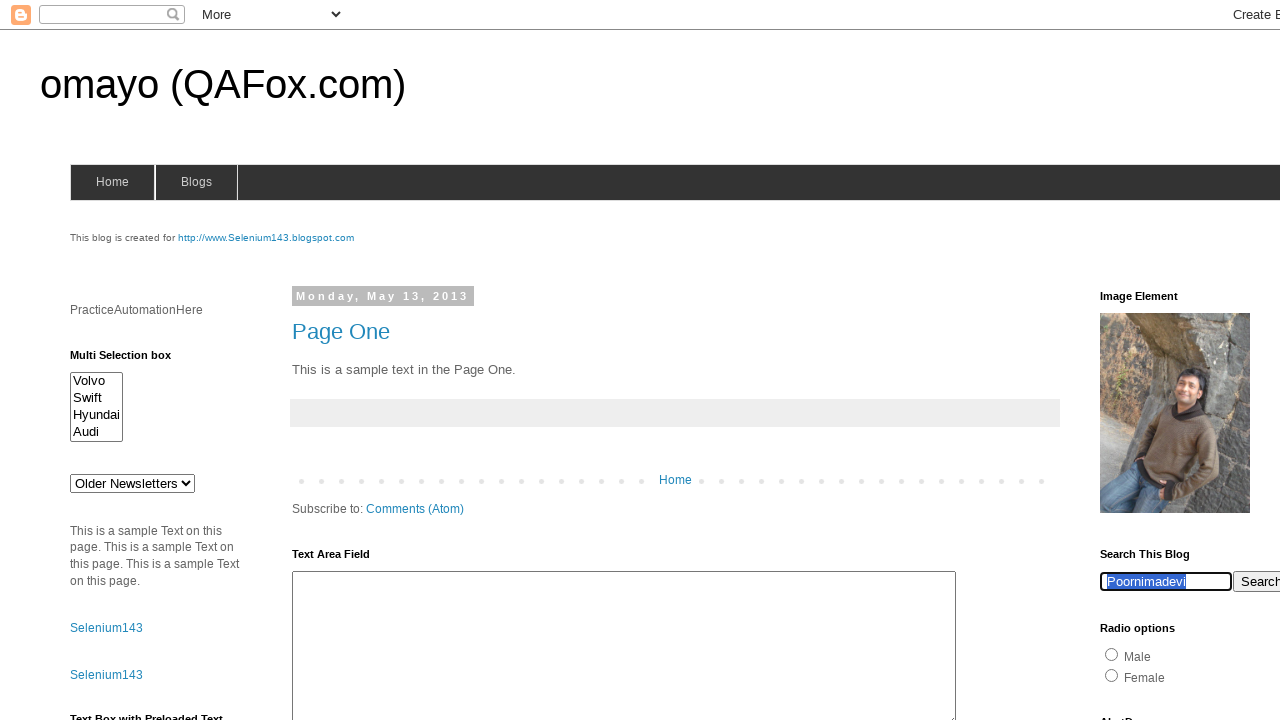

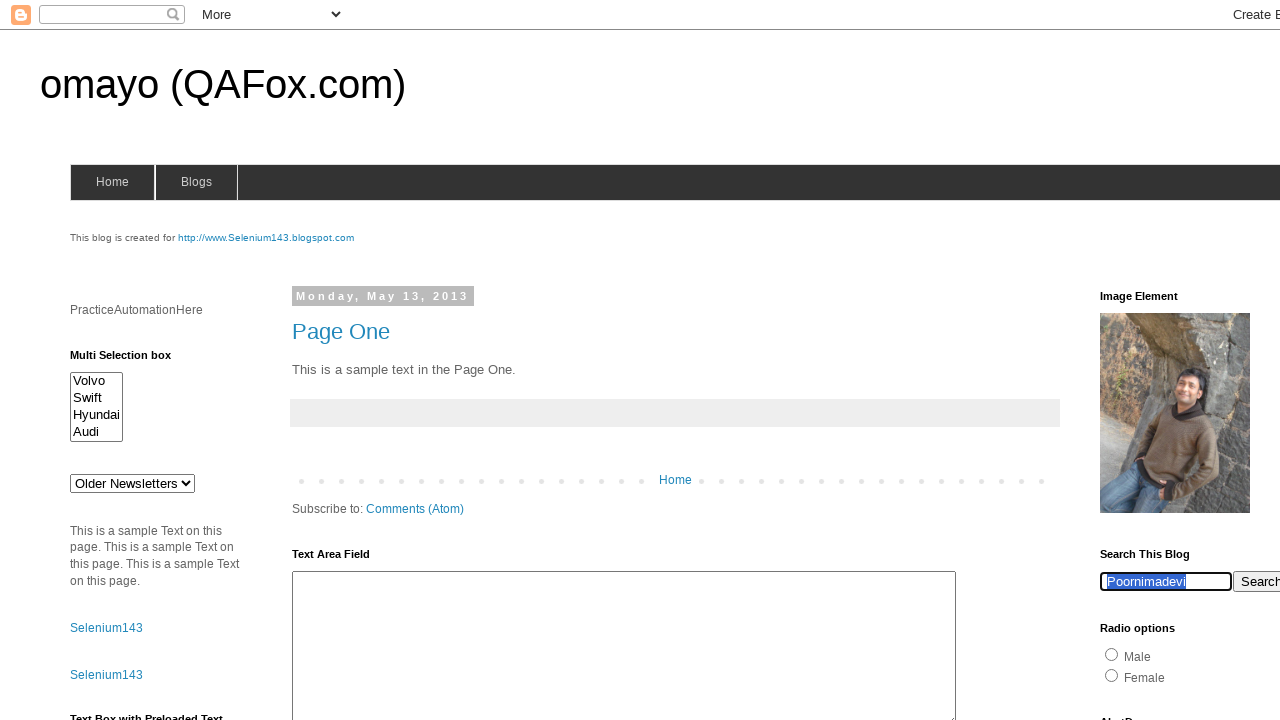